Navigates to Target.com website and clicks on the Registry link to access the registry page.

Starting URL: https://www.target.com/

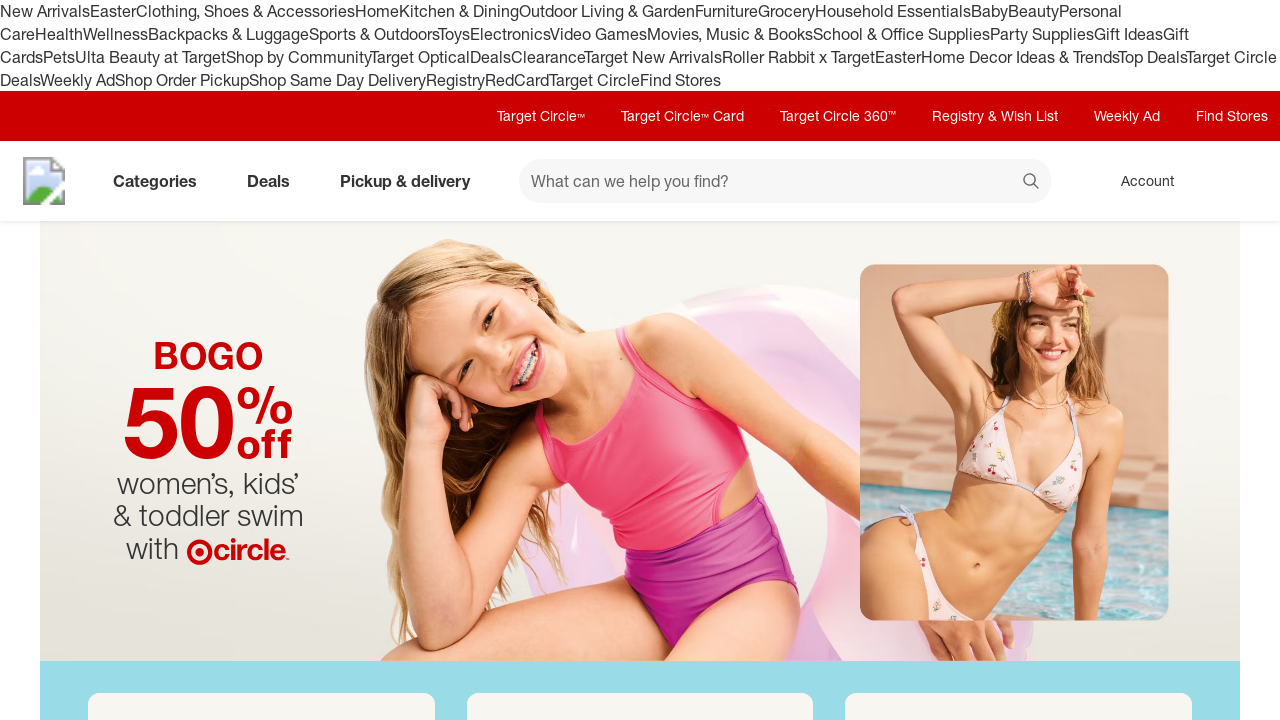

Clicked on Registry link at (456, 80) on a:text('Registry')
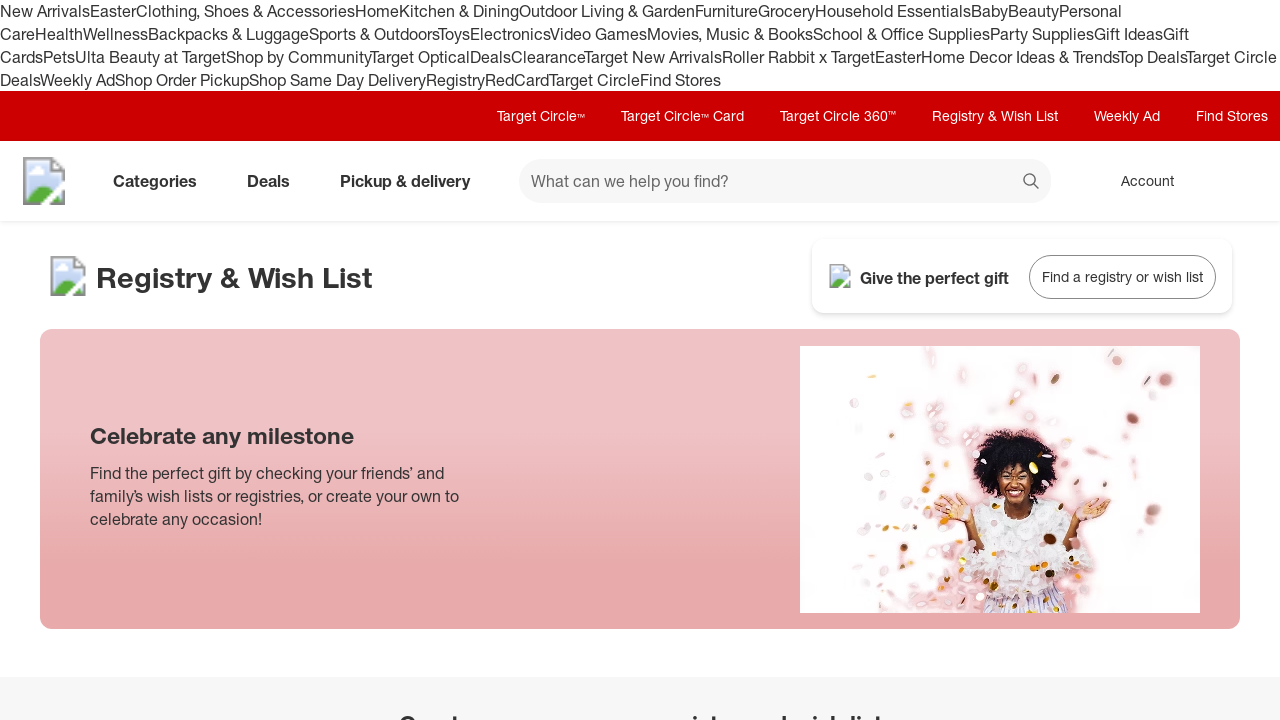

Registry page loaded (domcontentloaded)
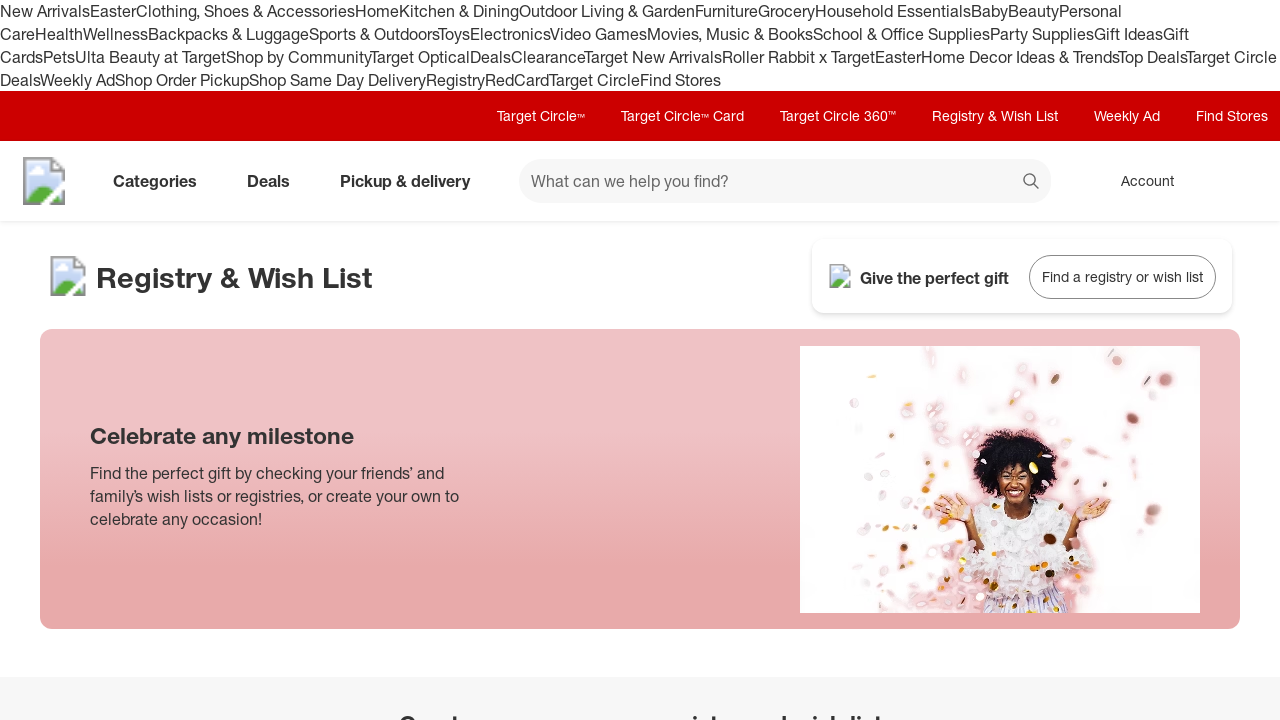

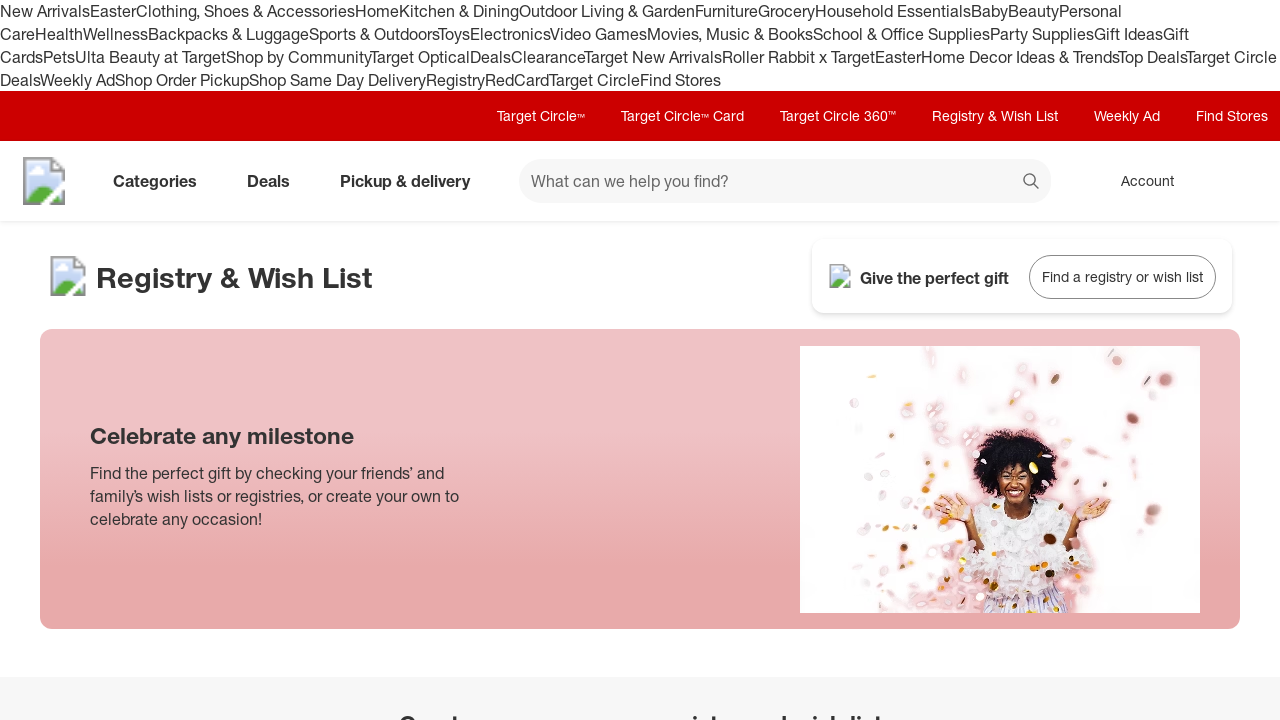